Tests the Python.org website search functionality by searching for "pycon" and verifying results are returned

Starting URL: http://www.python.org

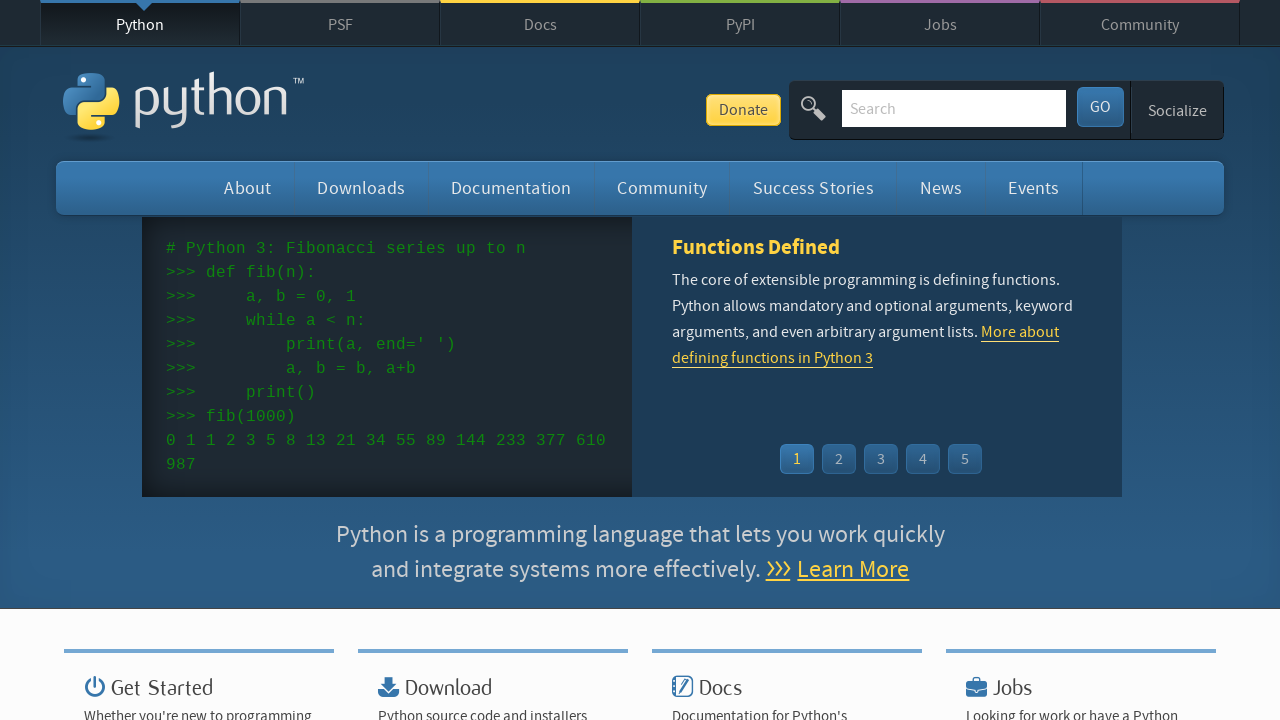

Verified page title contains 'Python'
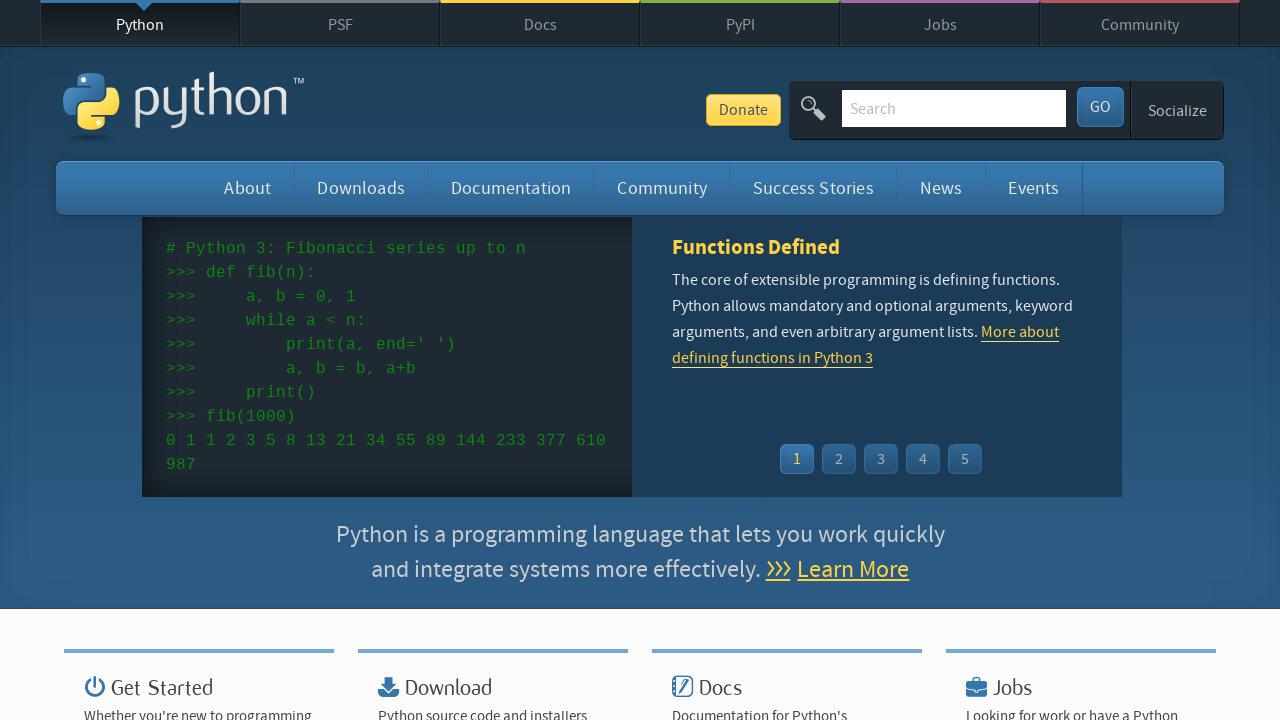

Cleared search input field on input[name='q']
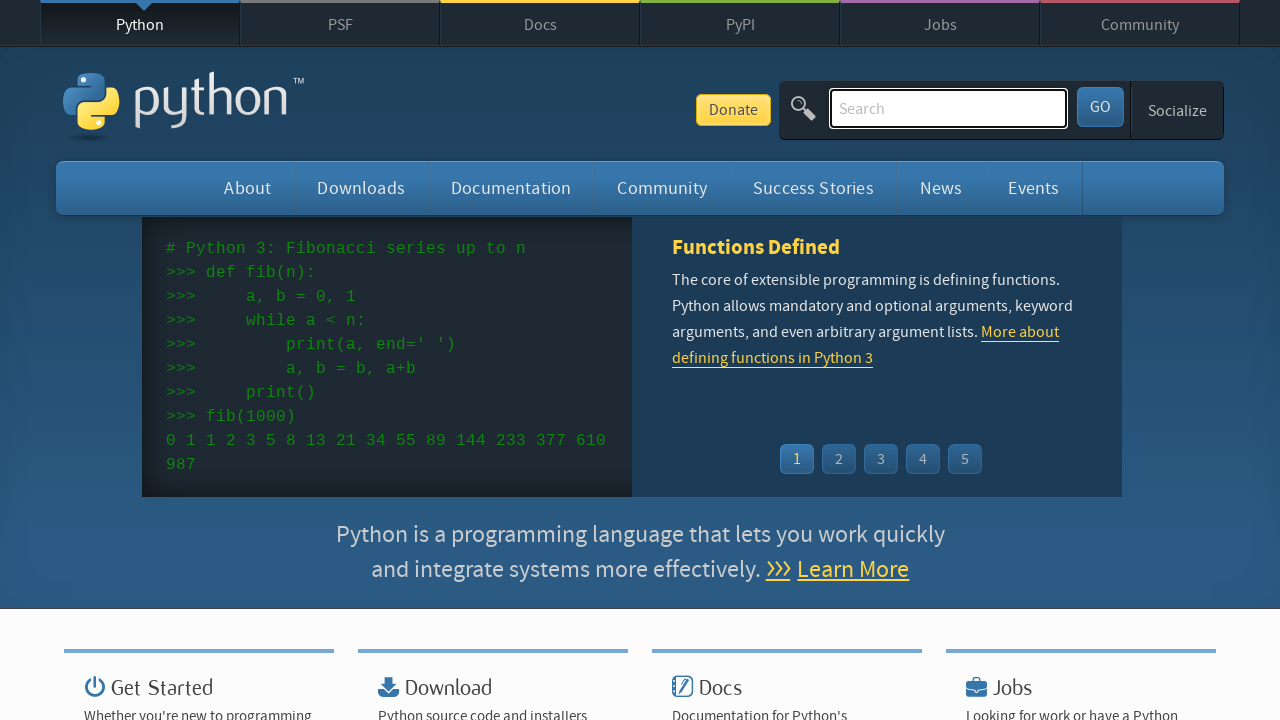

Typed 'pycon' into search field on input[name='q']
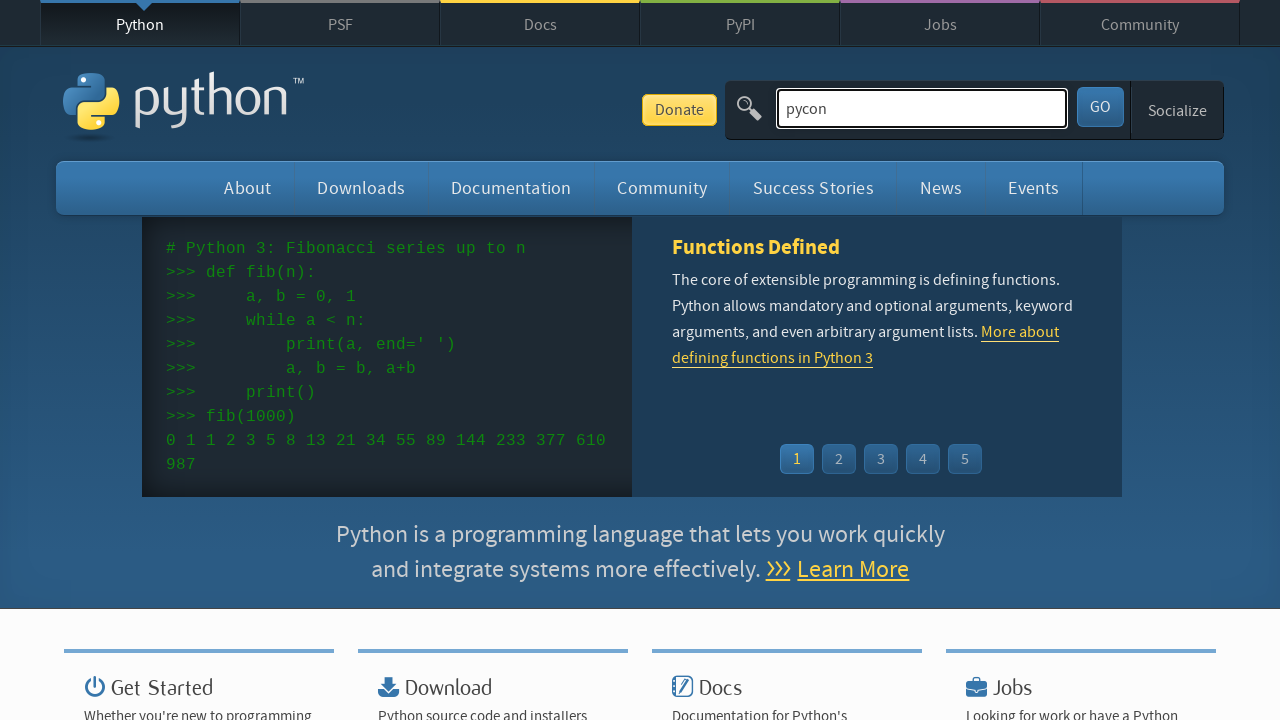

Pressed Enter to submit search on input[name='q']
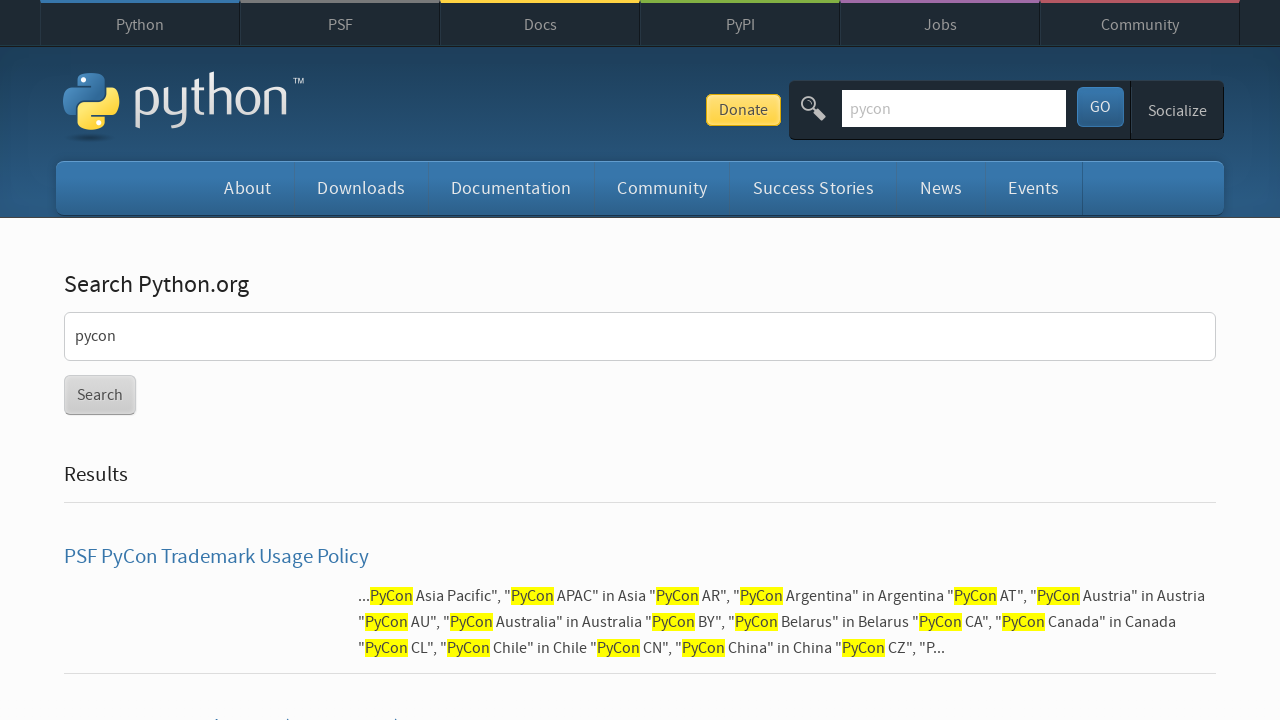

Waited for results page to load (networkidle)
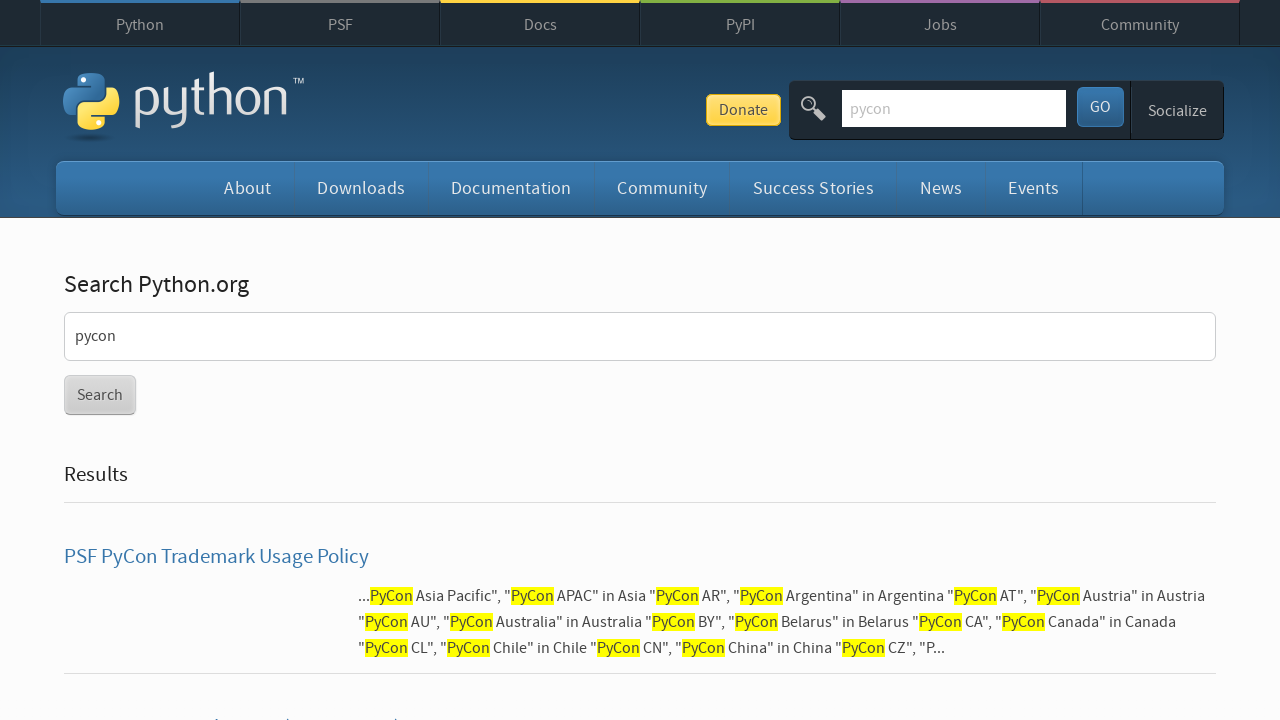

Verified search results were returned for 'pycon'
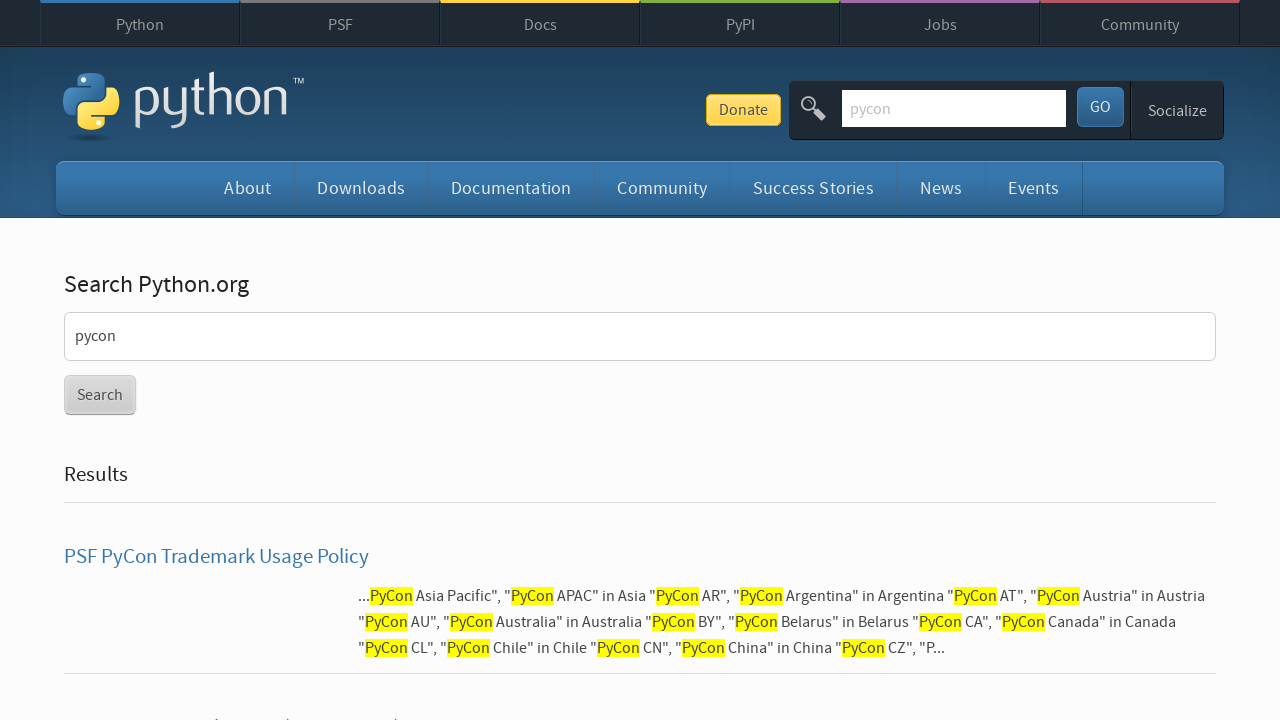

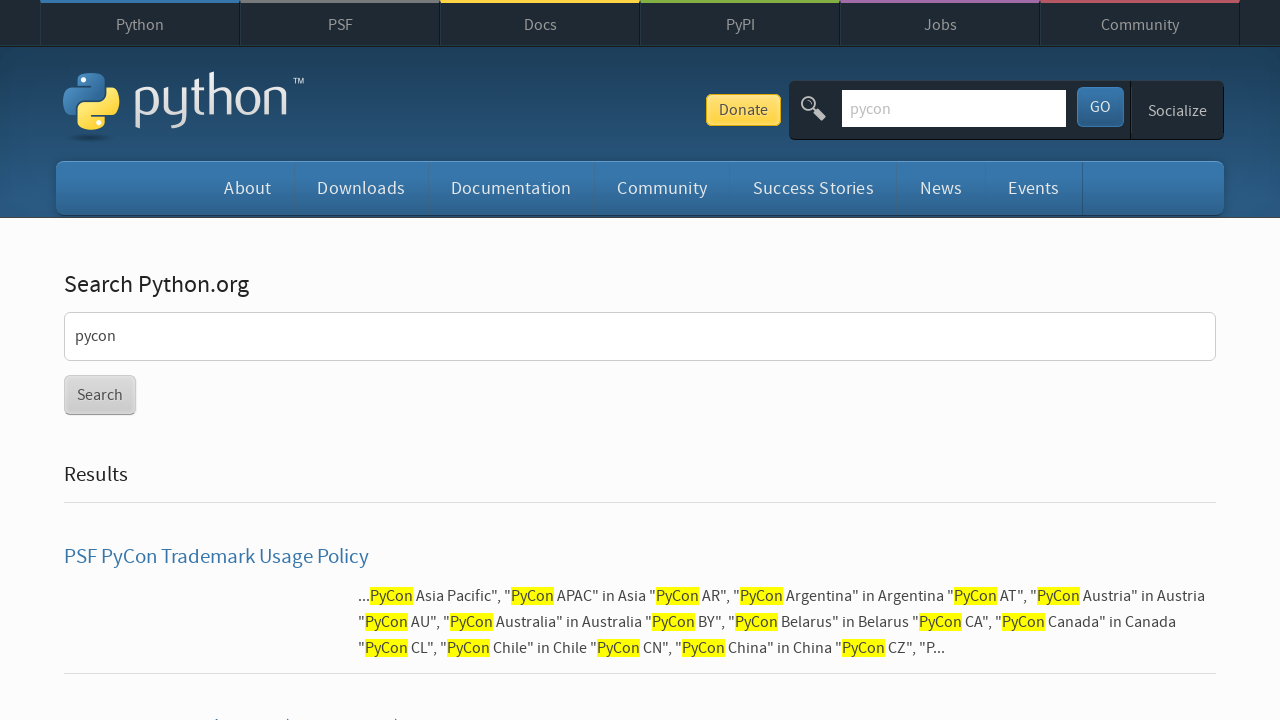